Tests checkbox functionality by checking and unchecking a checkbox, verifying its state after each action

Starting URL: https://rahulshettyacademy.com/AutomationPractice/

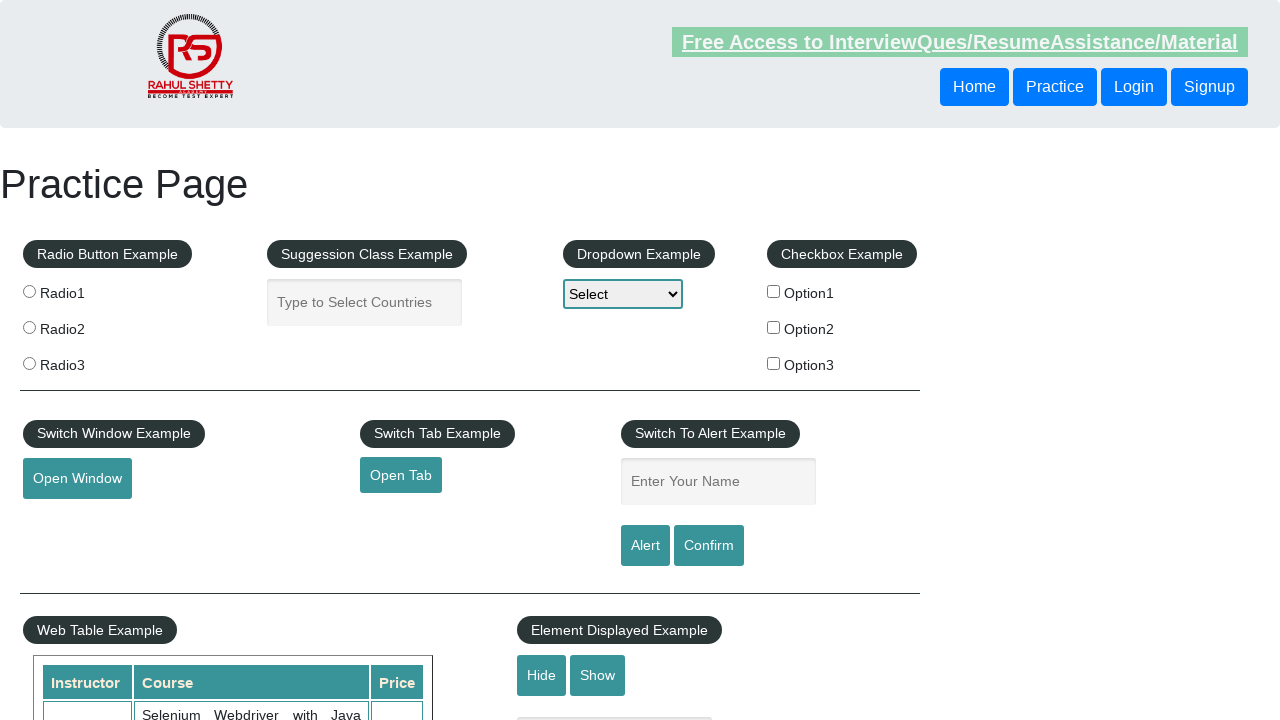

Clicked checkbox to check it at (774, 291) on input[id='checkBoxOption1']
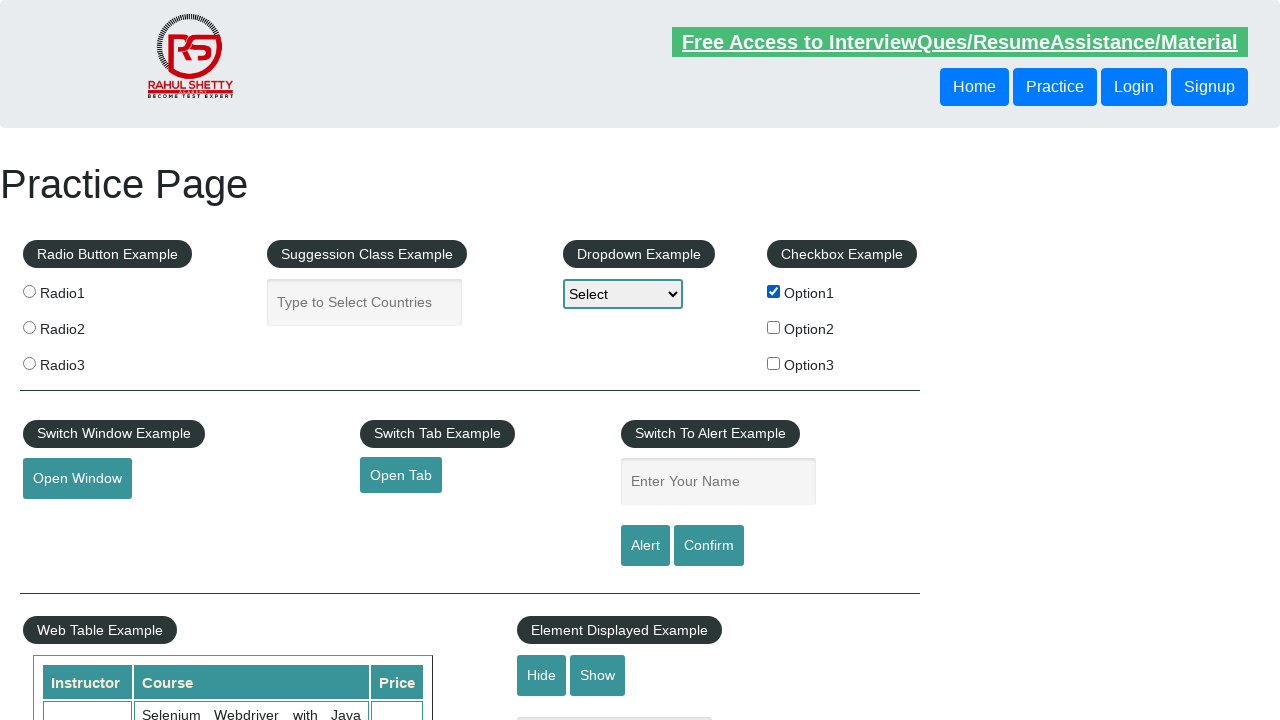

Verified checkbox is selected
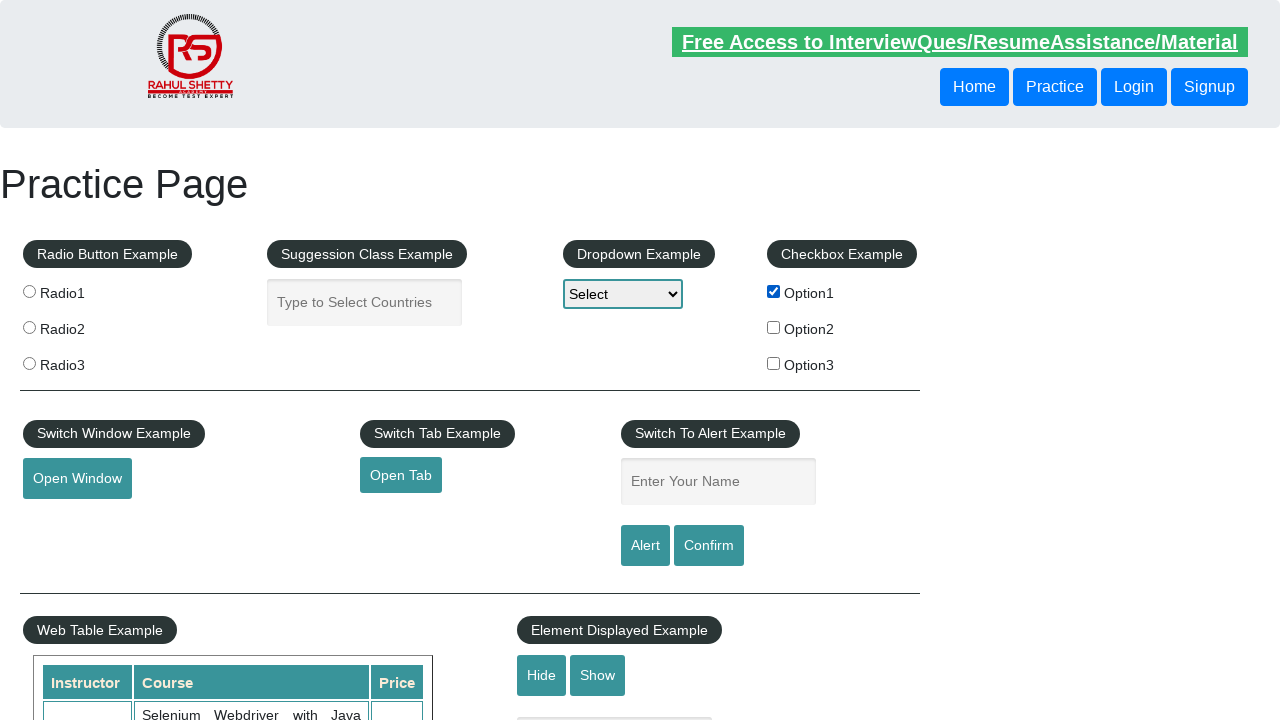

Clicked checkbox to uncheck it at (774, 291) on input[id='checkBoxOption1']
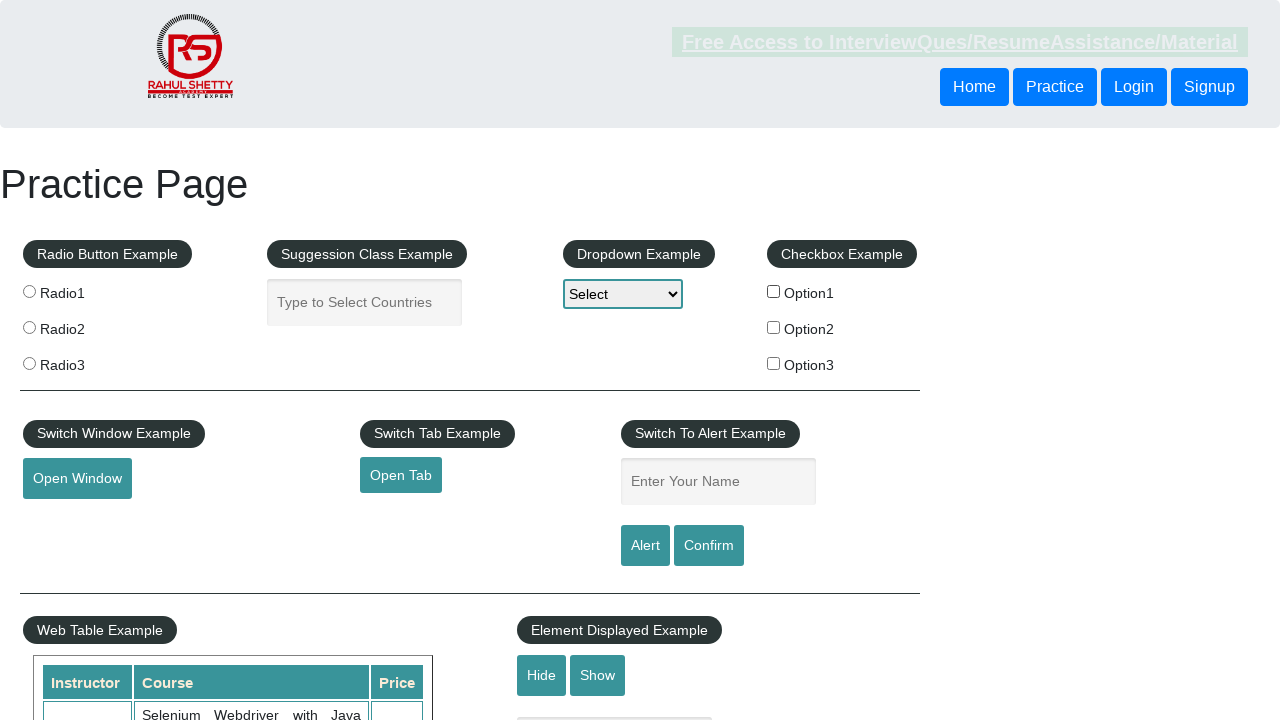

Verified checkbox is not selected
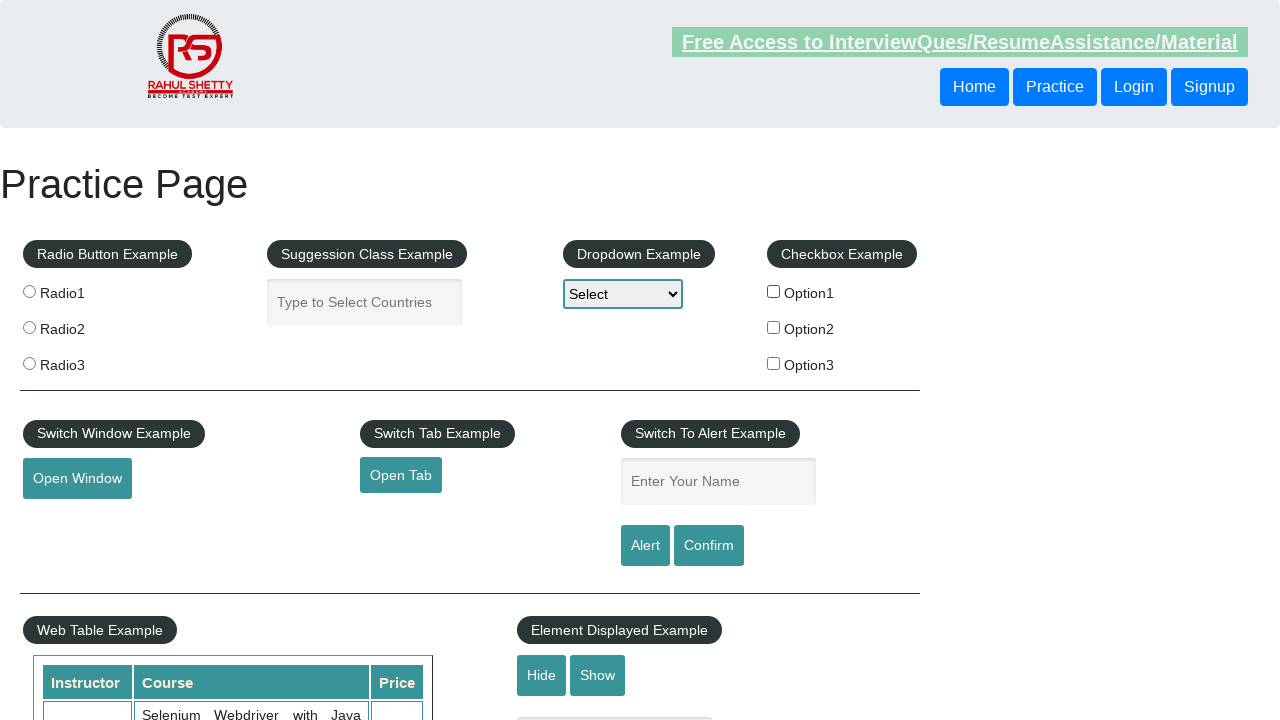

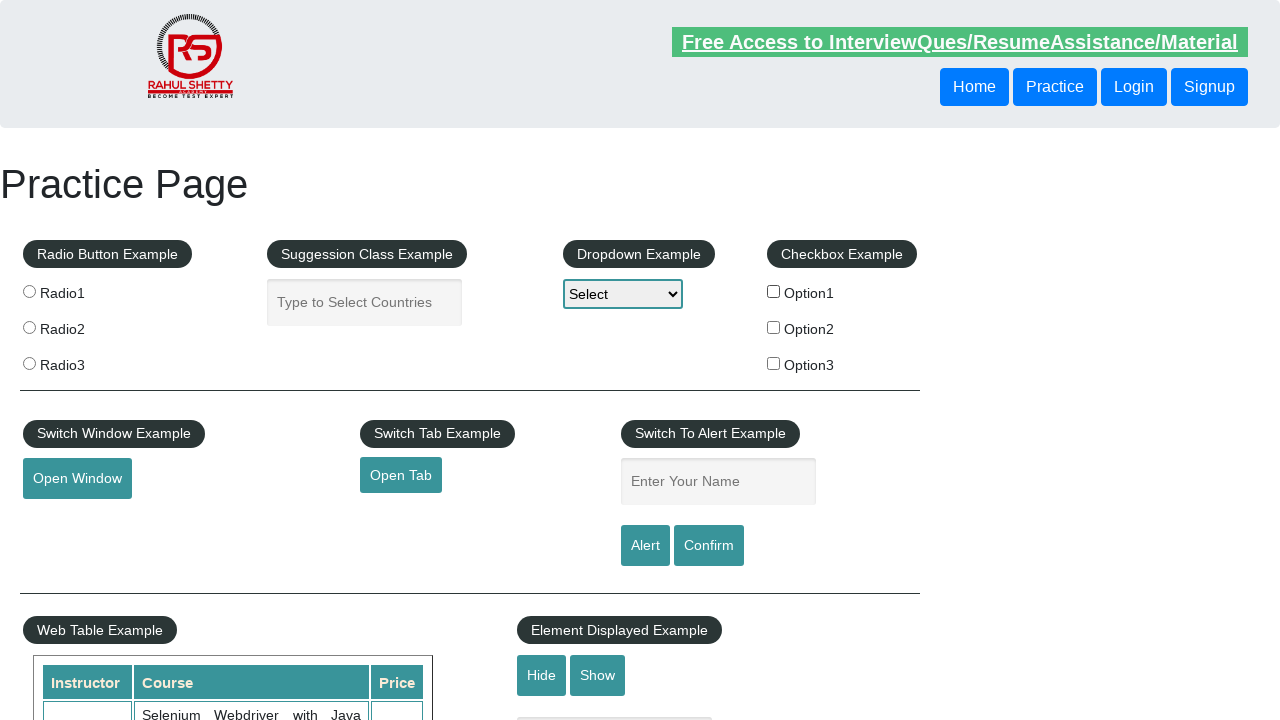